Tests multiple browser navigation features including page refresh, navigating to different URLs, interacting with search forms, handling JavaScript alerts, and working with frames across APSRTC booking site and DemoQA test site.

Starting URL: https://www.apsrtconline.in/oprs-web/avail/services.do

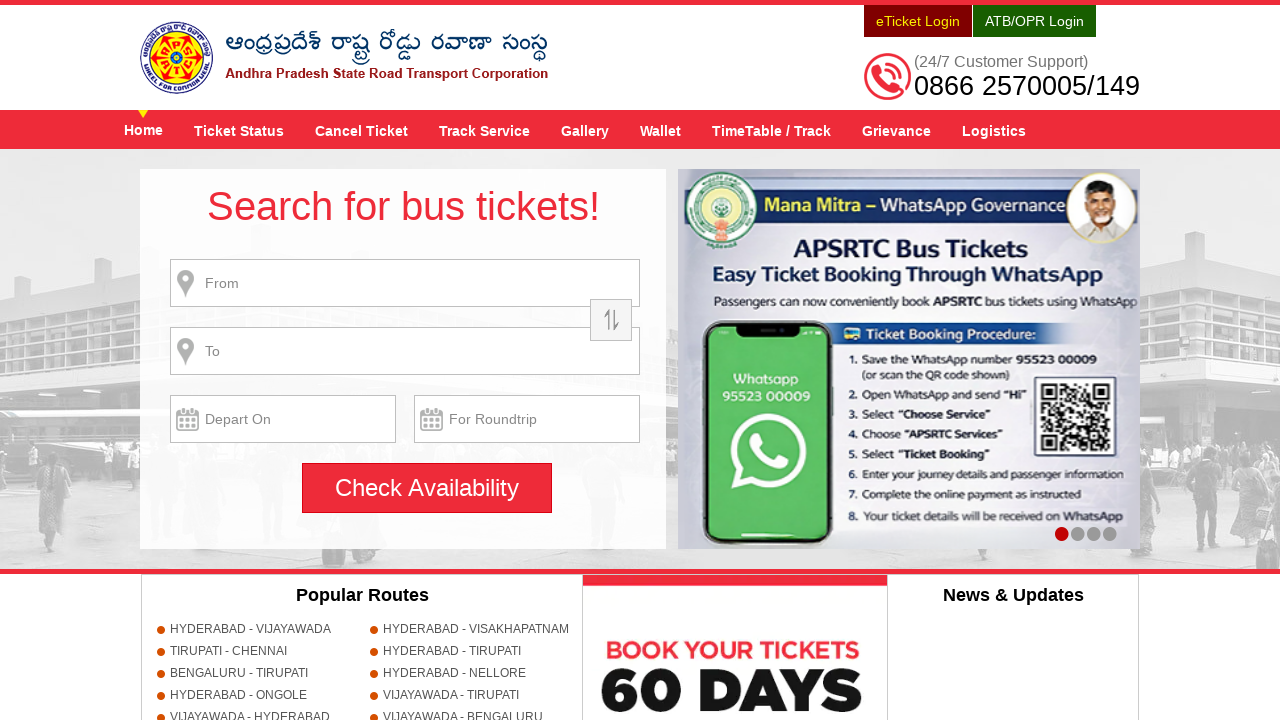

Printed page title
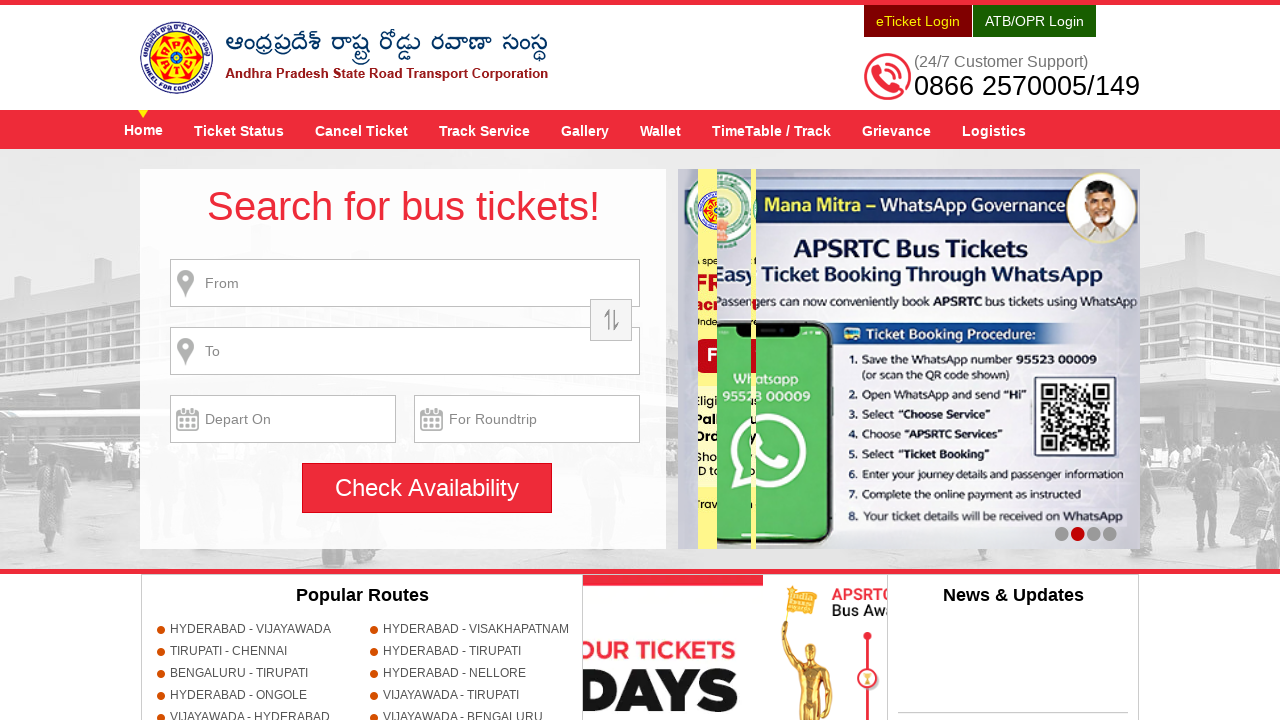

Printed training completion message
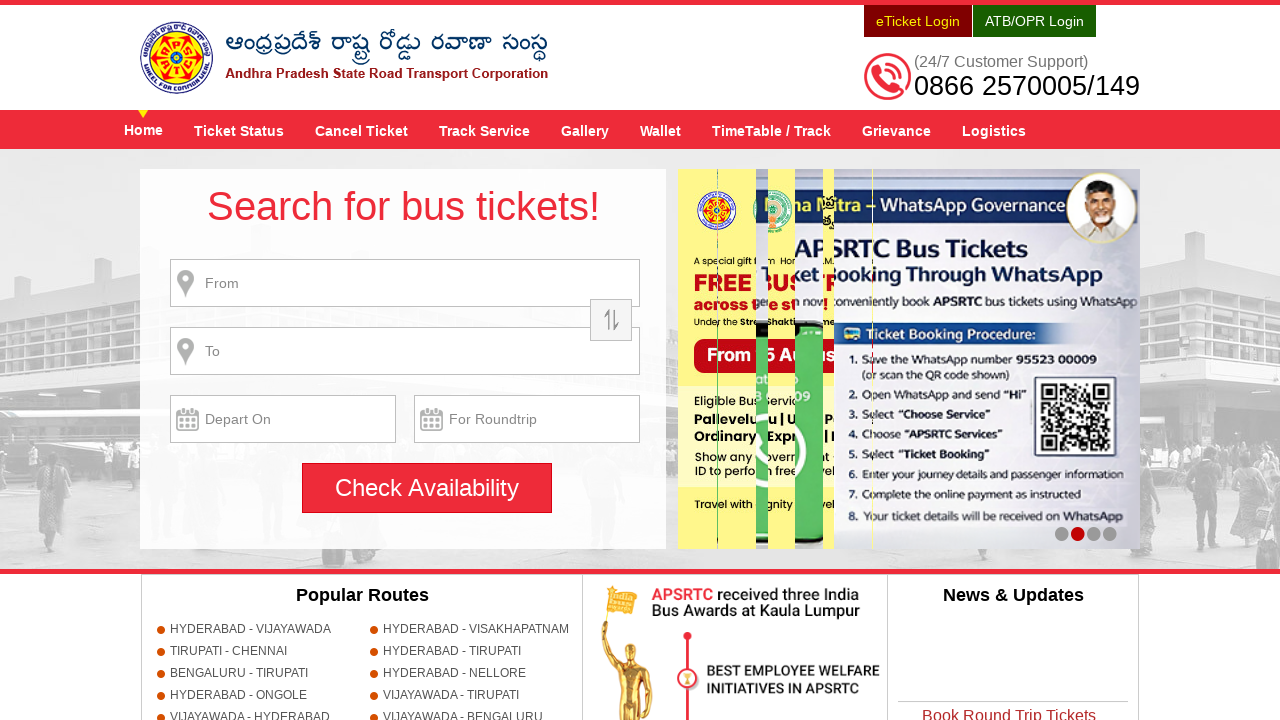

Printed current page URL
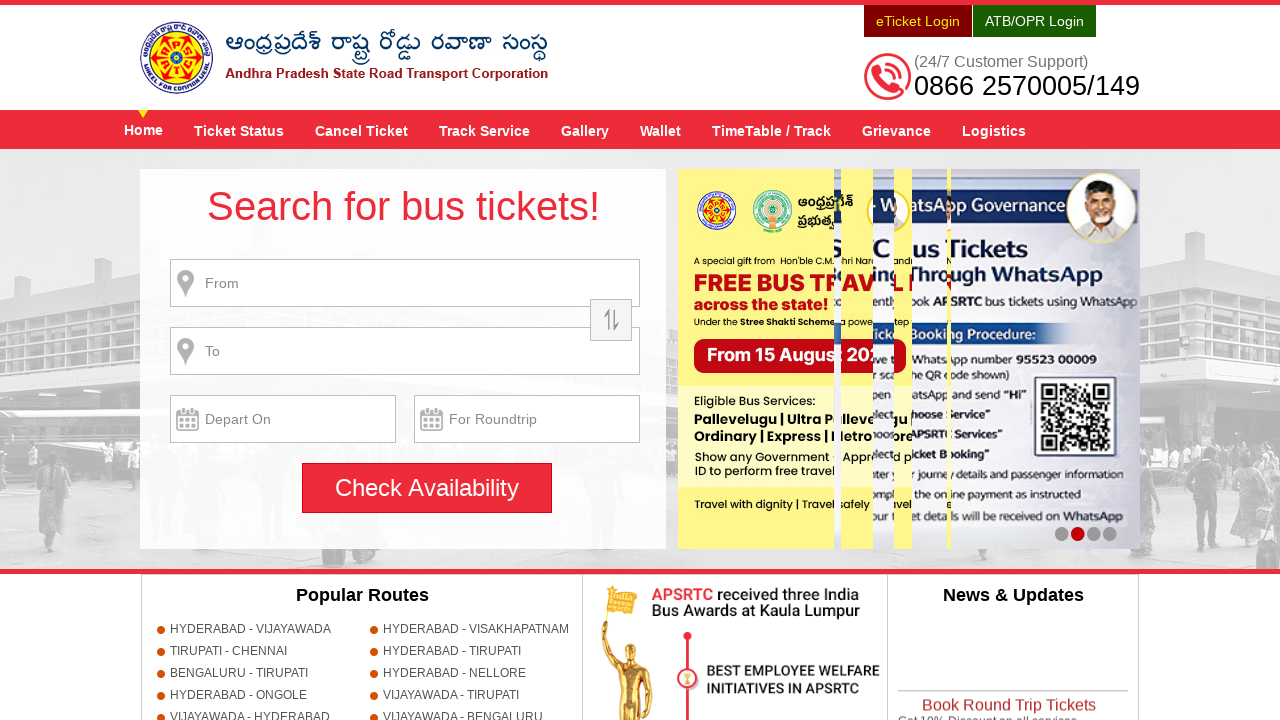

Reloaded page (iteration 1/10)
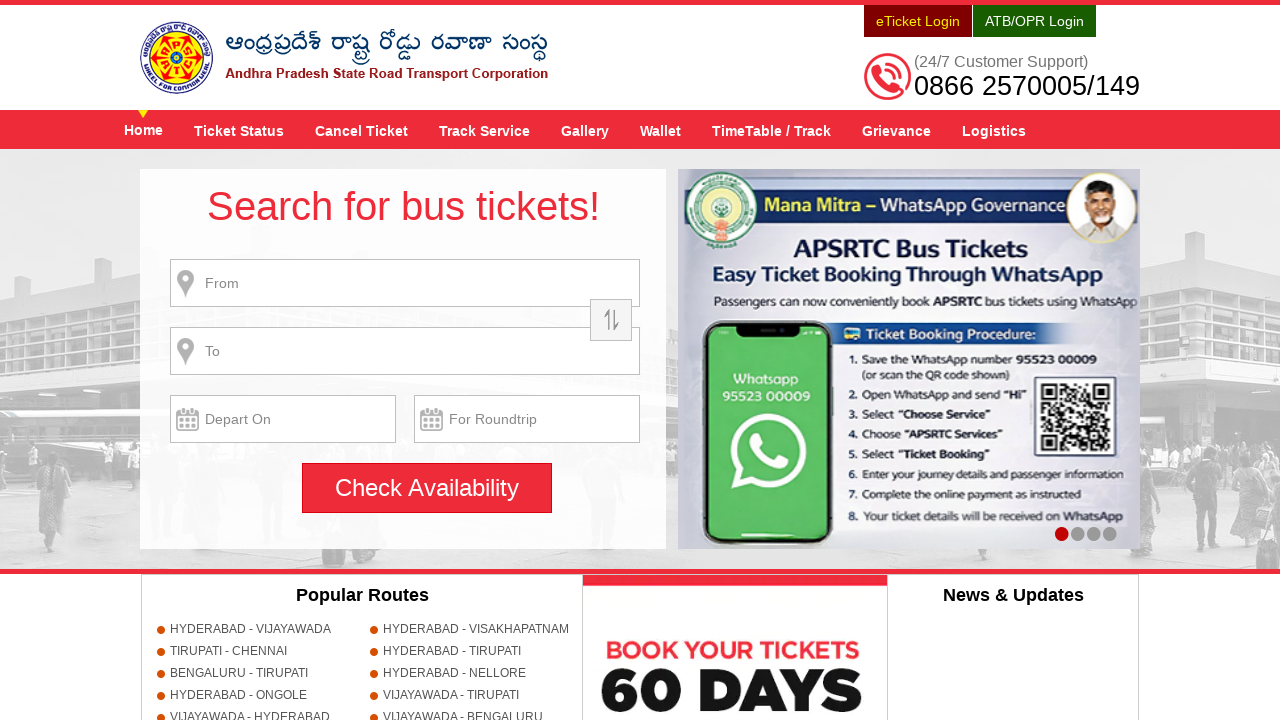

Reloaded page (iteration 2/10)
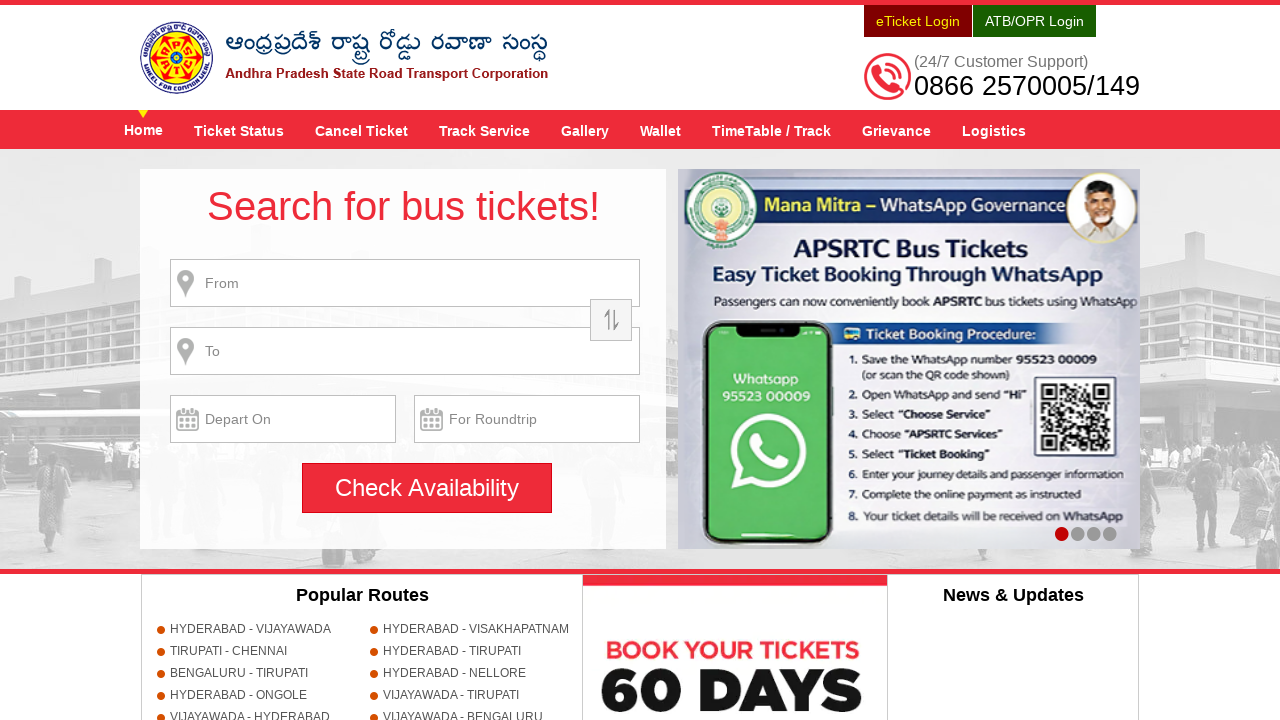

Reloaded page (iteration 3/10)
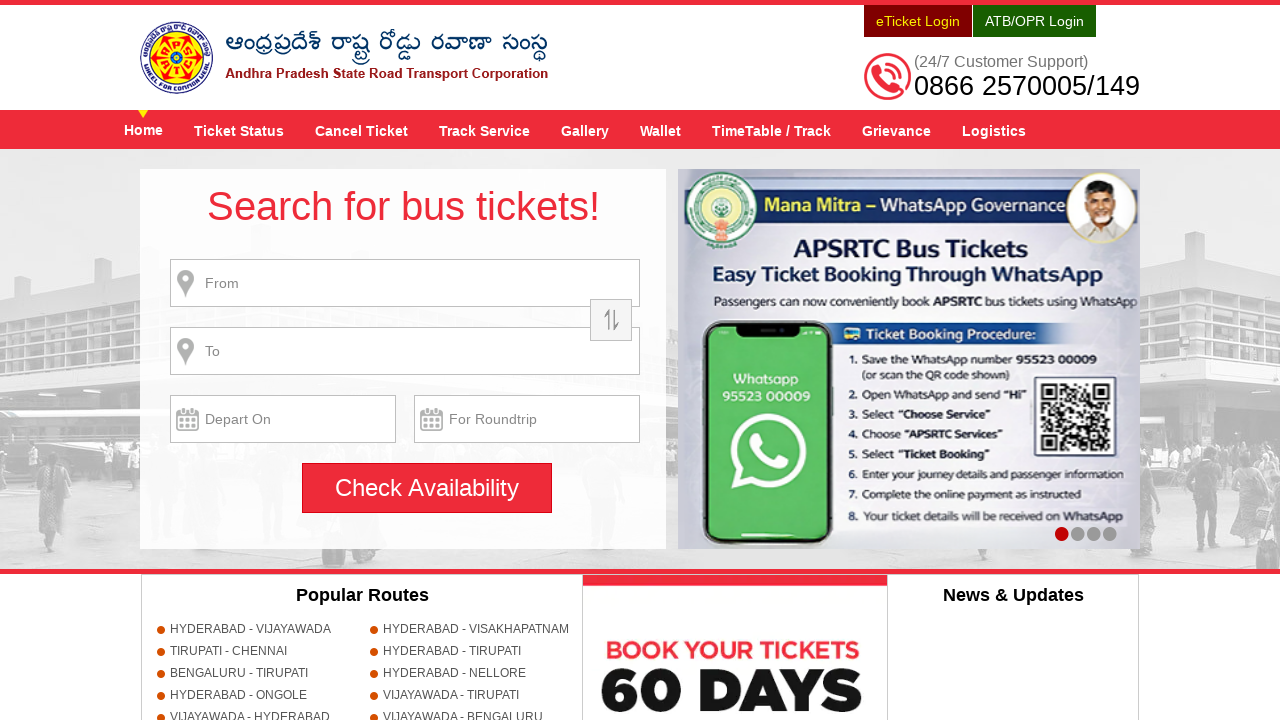

Reloaded page (iteration 4/10)
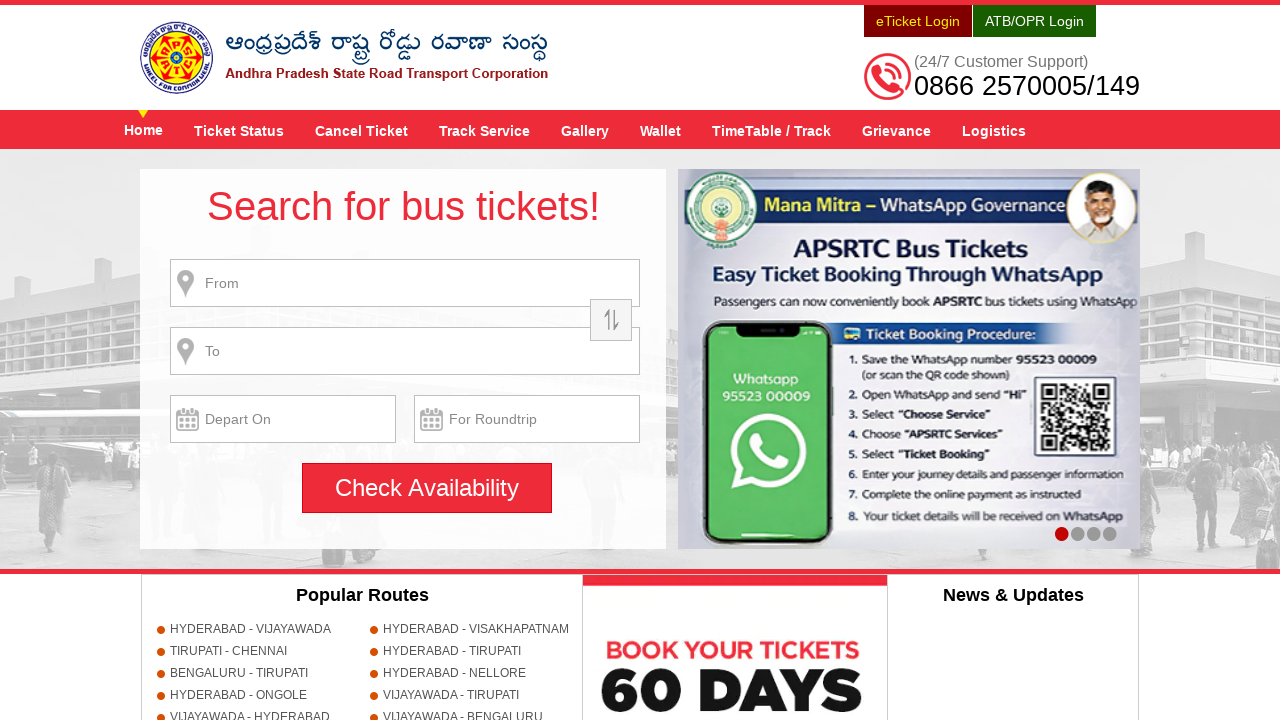

Reloaded page (iteration 5/10)
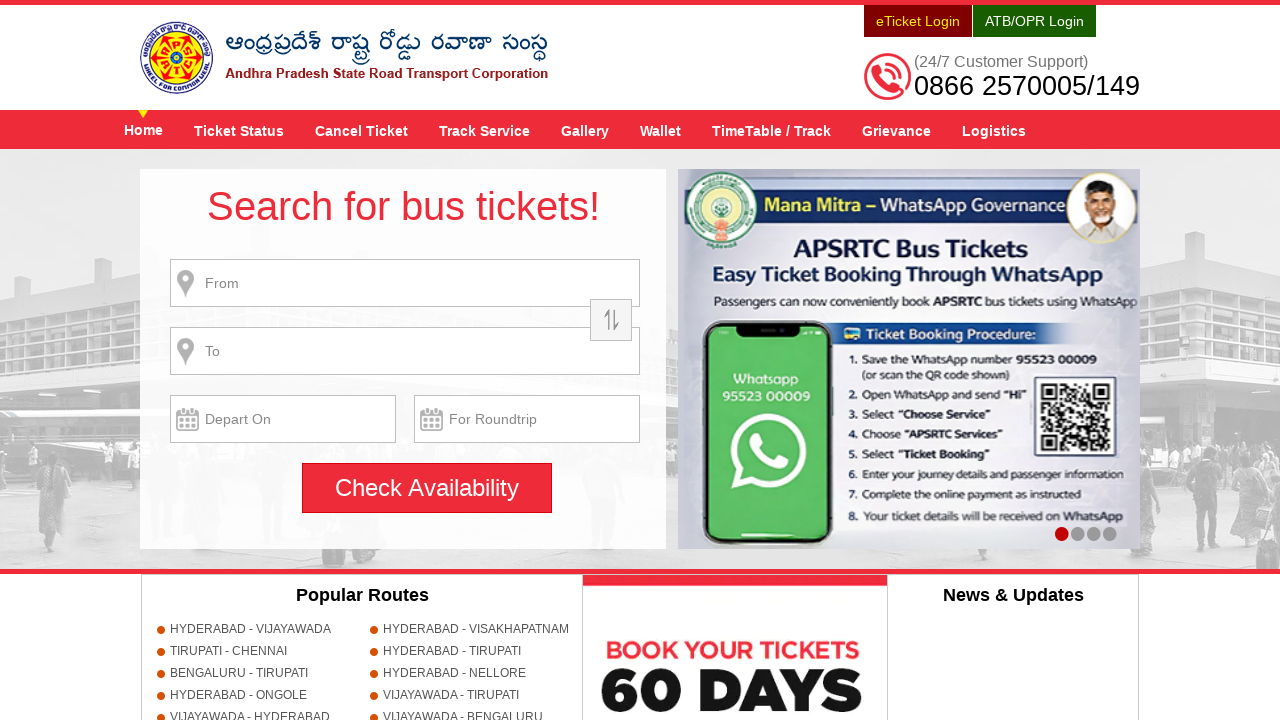

Reloaded page (iteration 6/10)
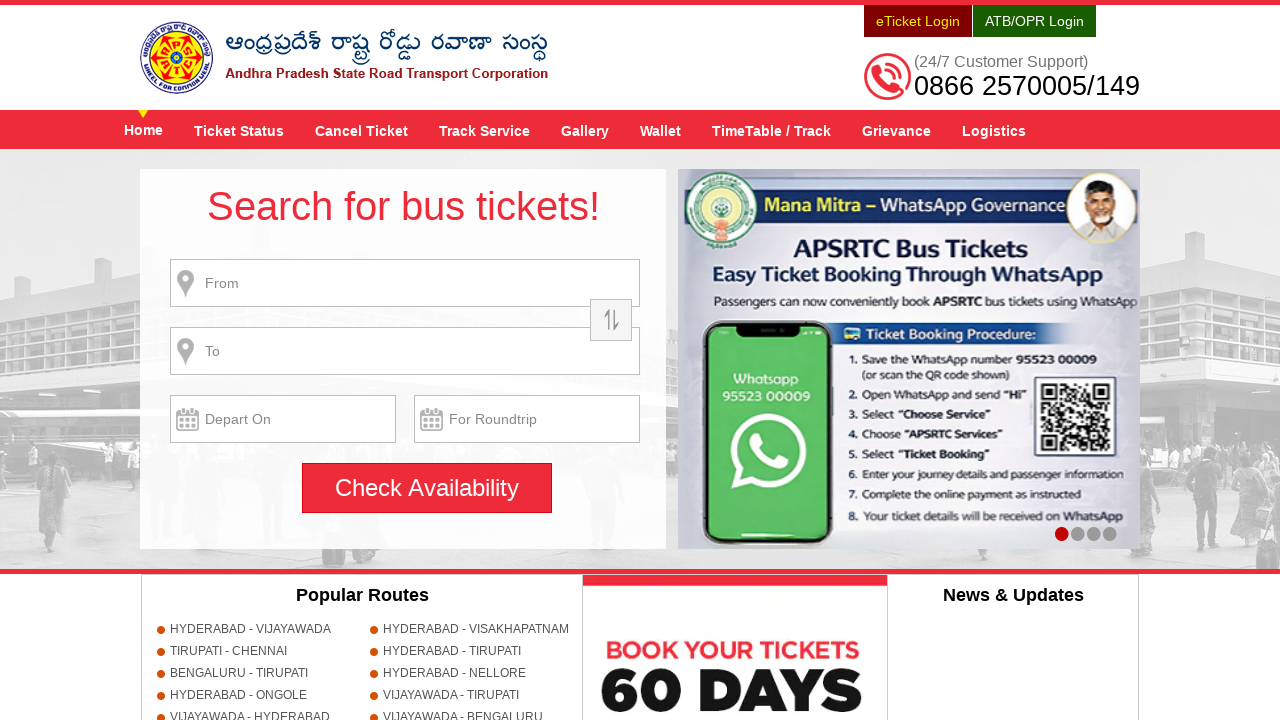

Reloaded page (iteration 7/10)
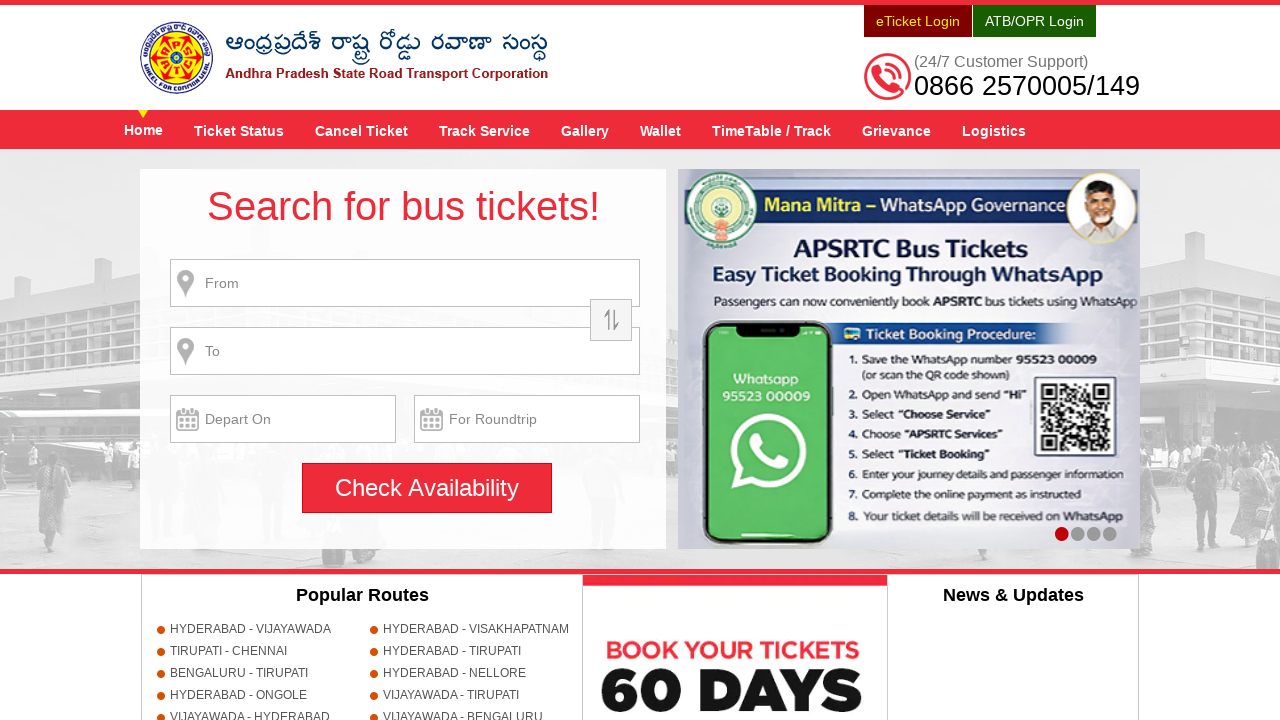

Reloaded page (iteration 8/10)
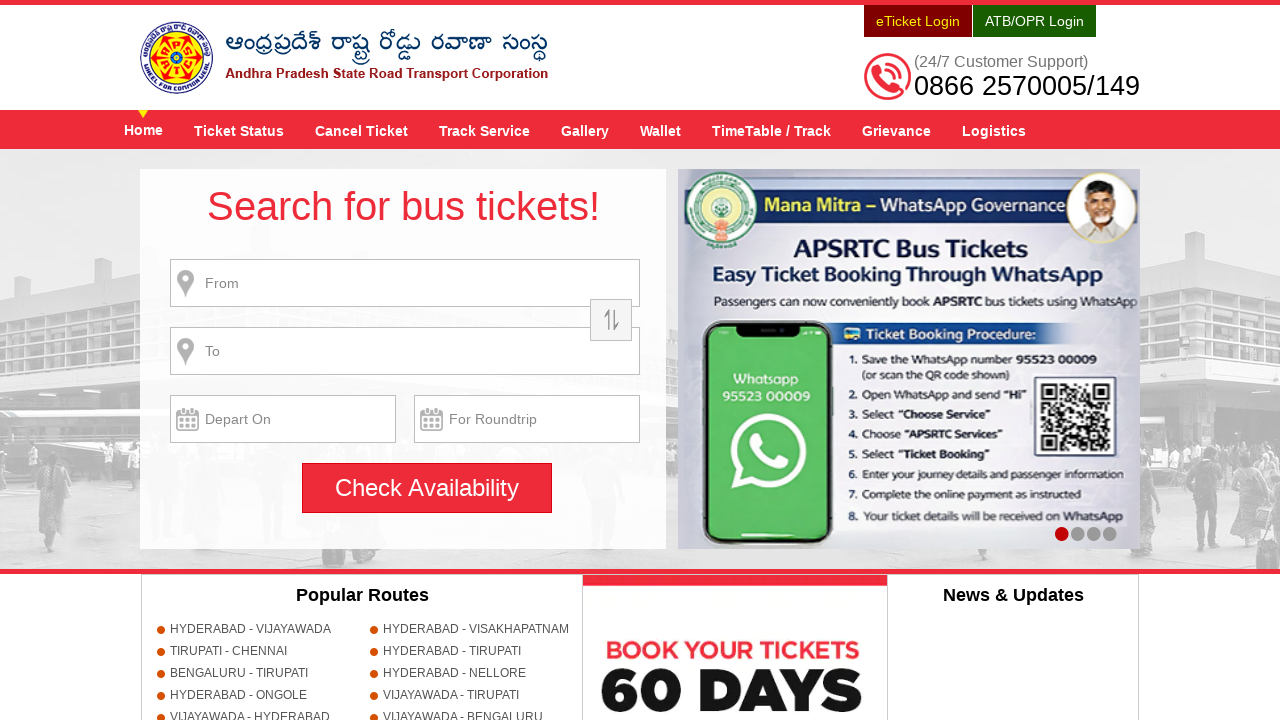

Reloaded page (iteration 9/10)
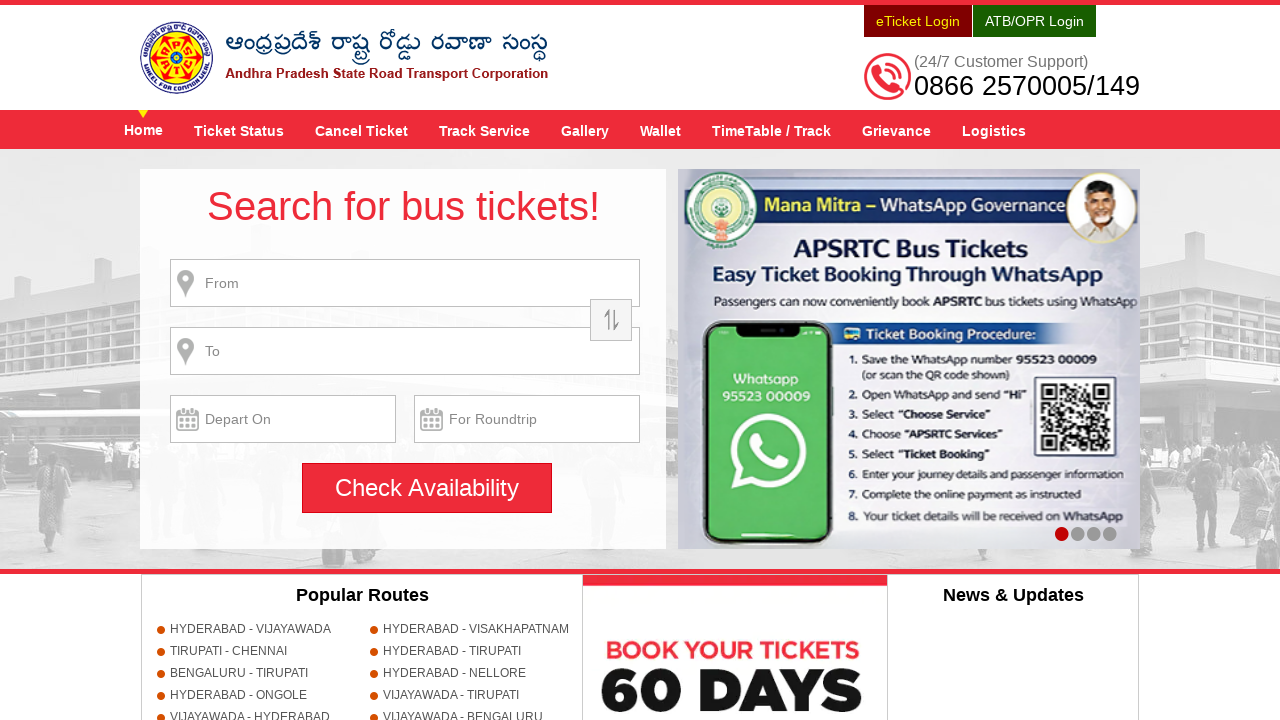

Reloaded page (iteration 10/10)
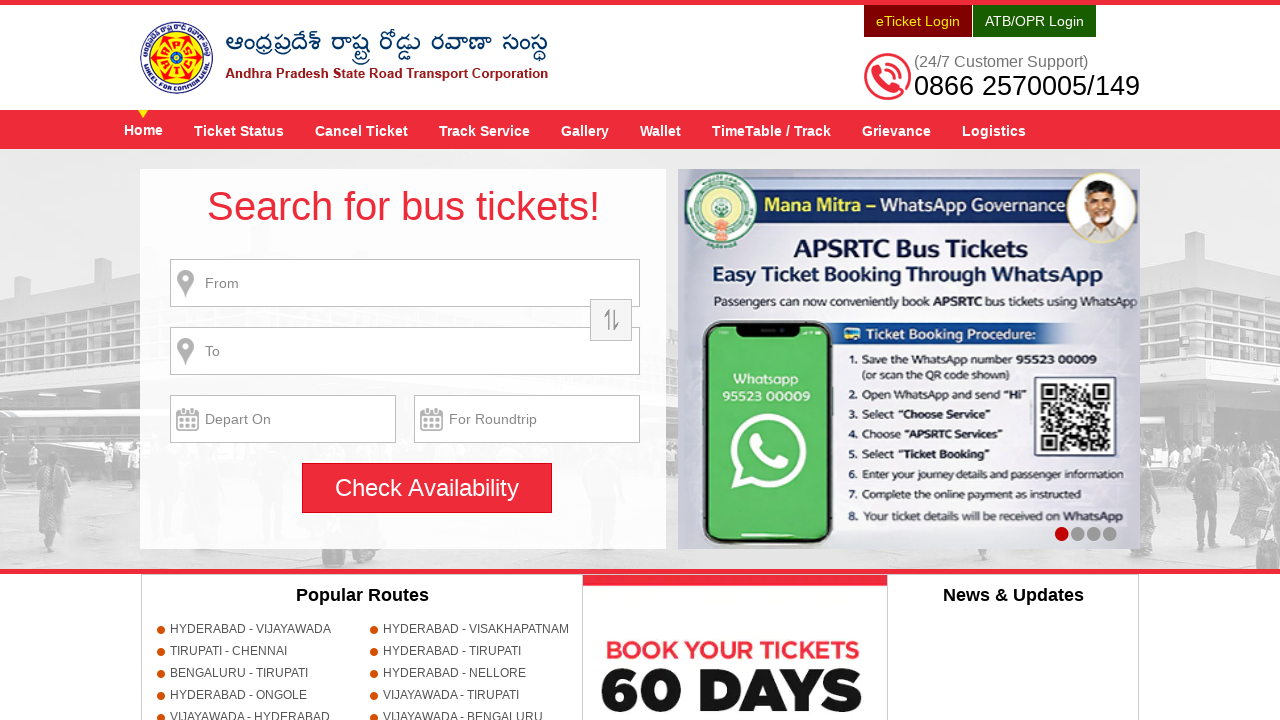

Navigated to APSRTC home page
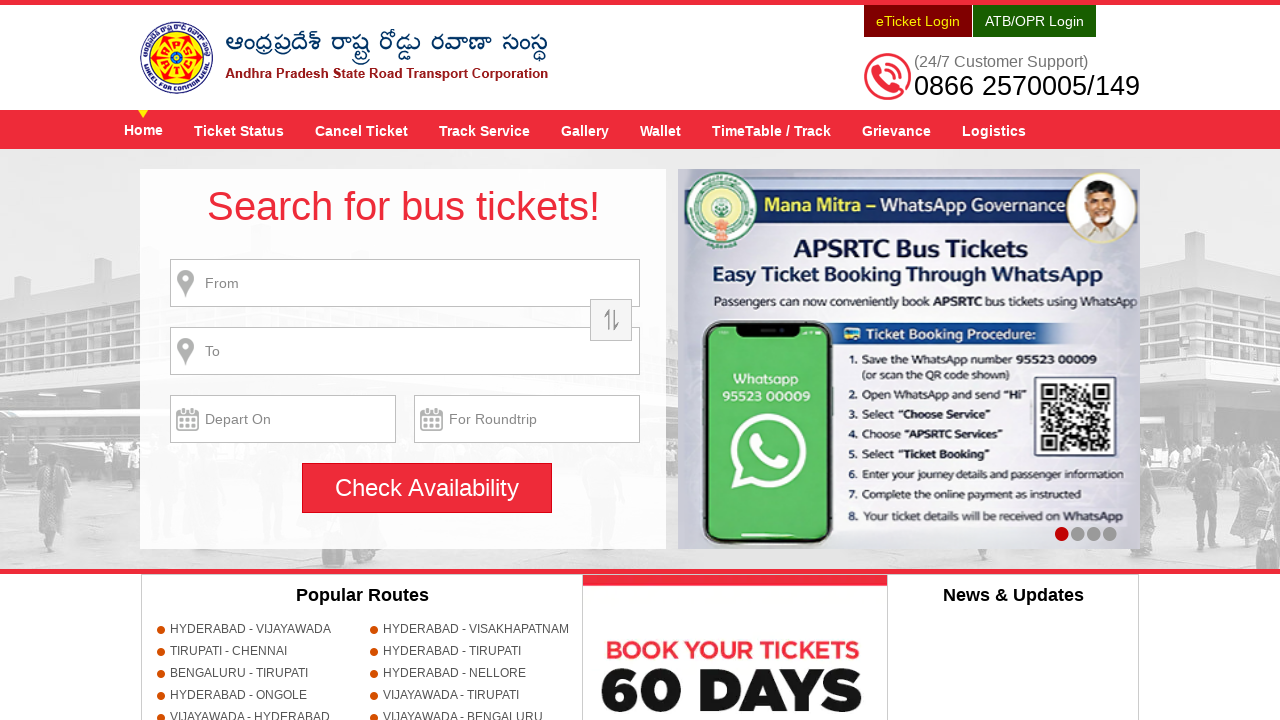

Filled search field with 'Hyderabad' on #fromPlaceName
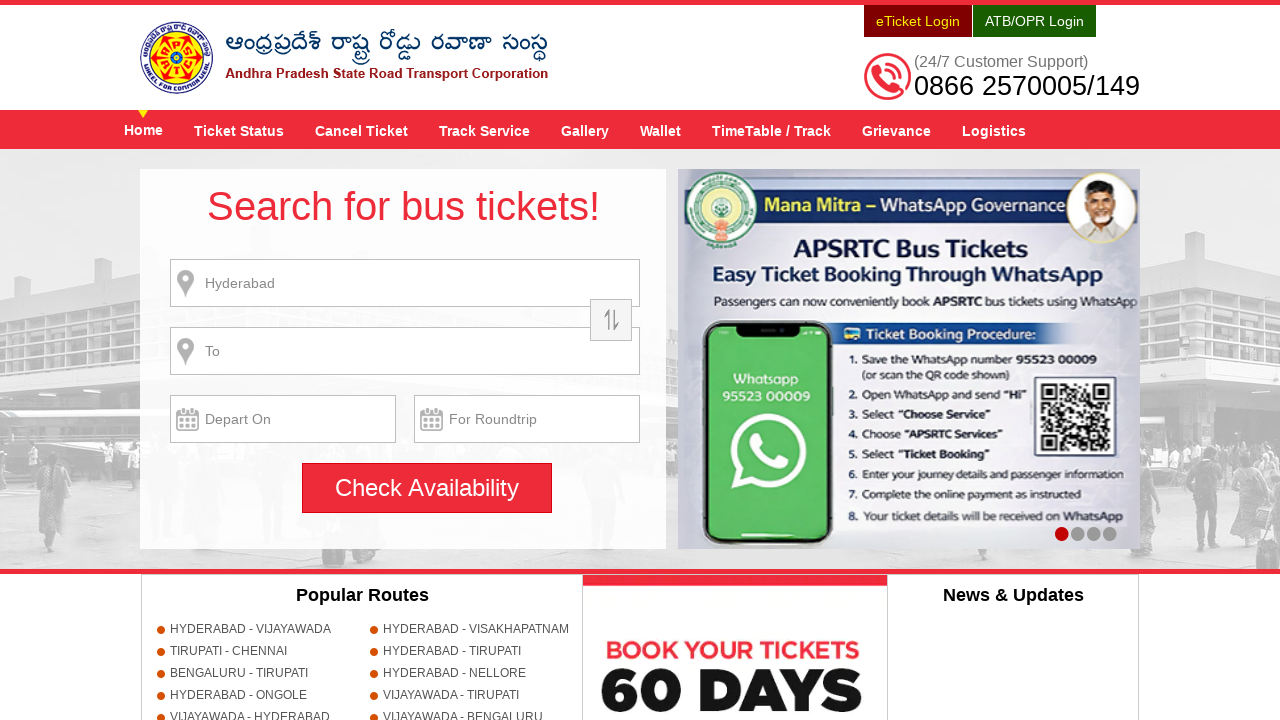

Clicked search button at (427, 488) on #searchBtn
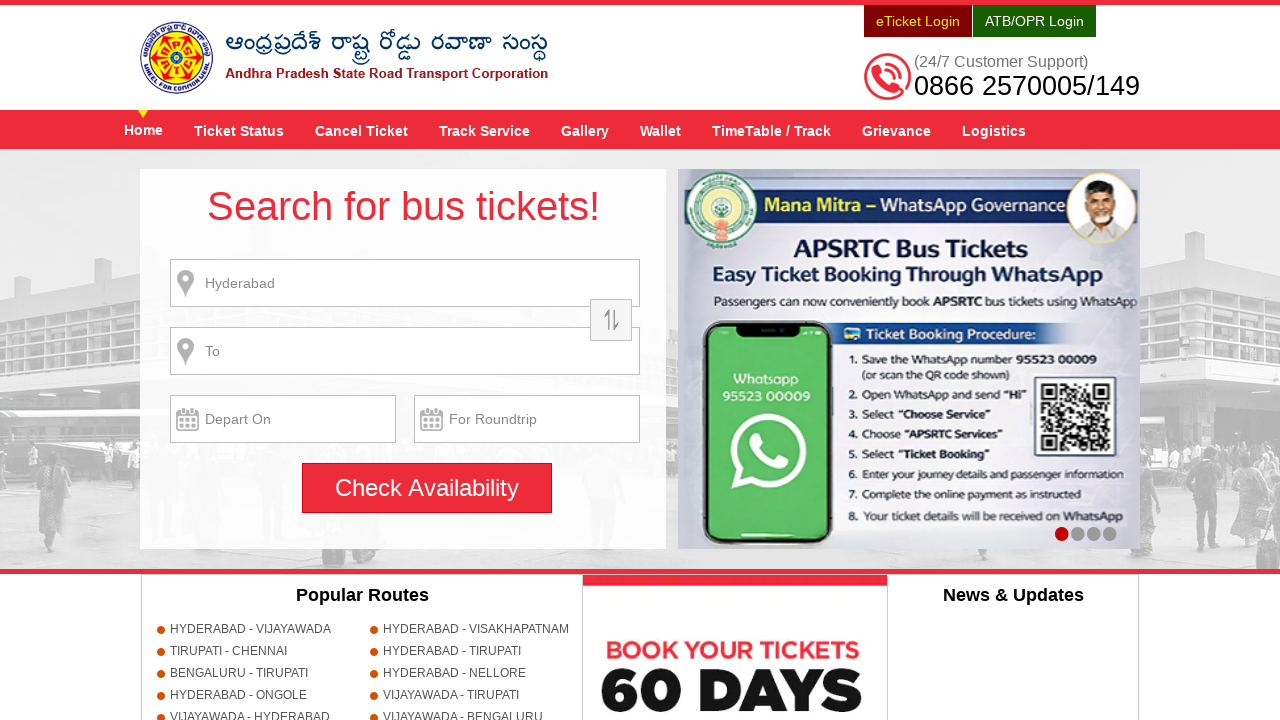

Set up dialog handler to accept alerts
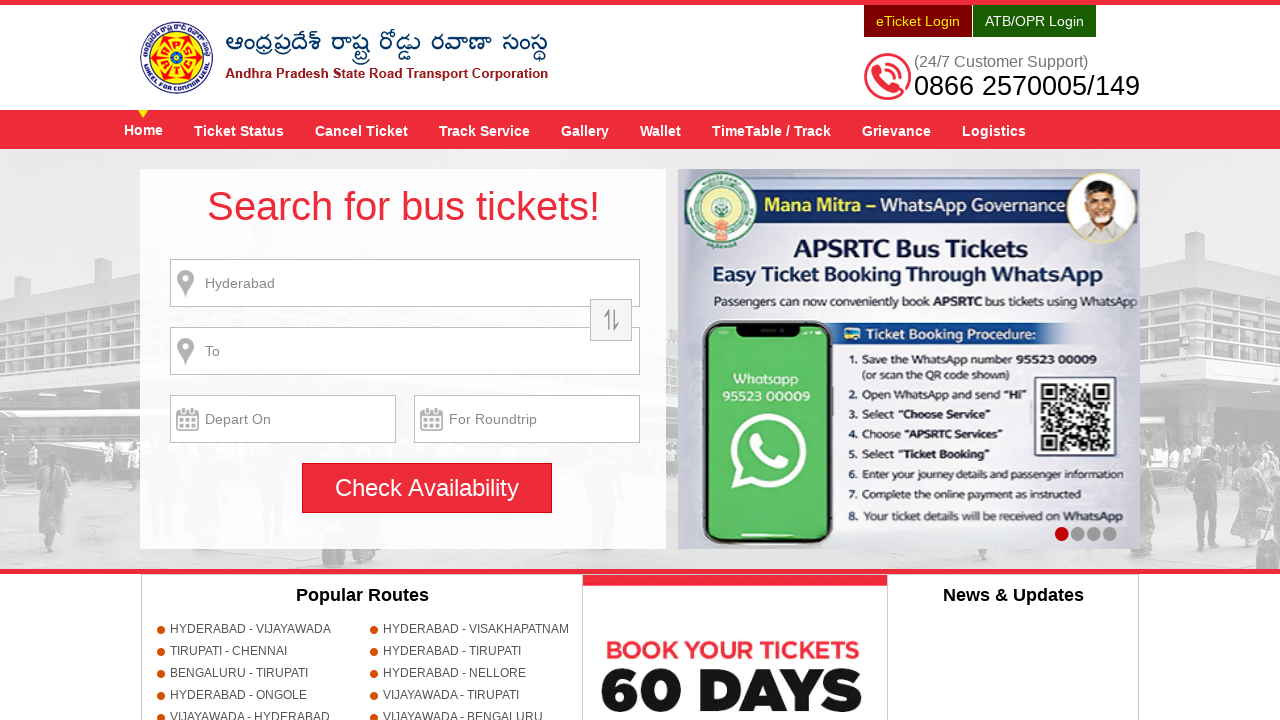

Waited 1 second for alert handling
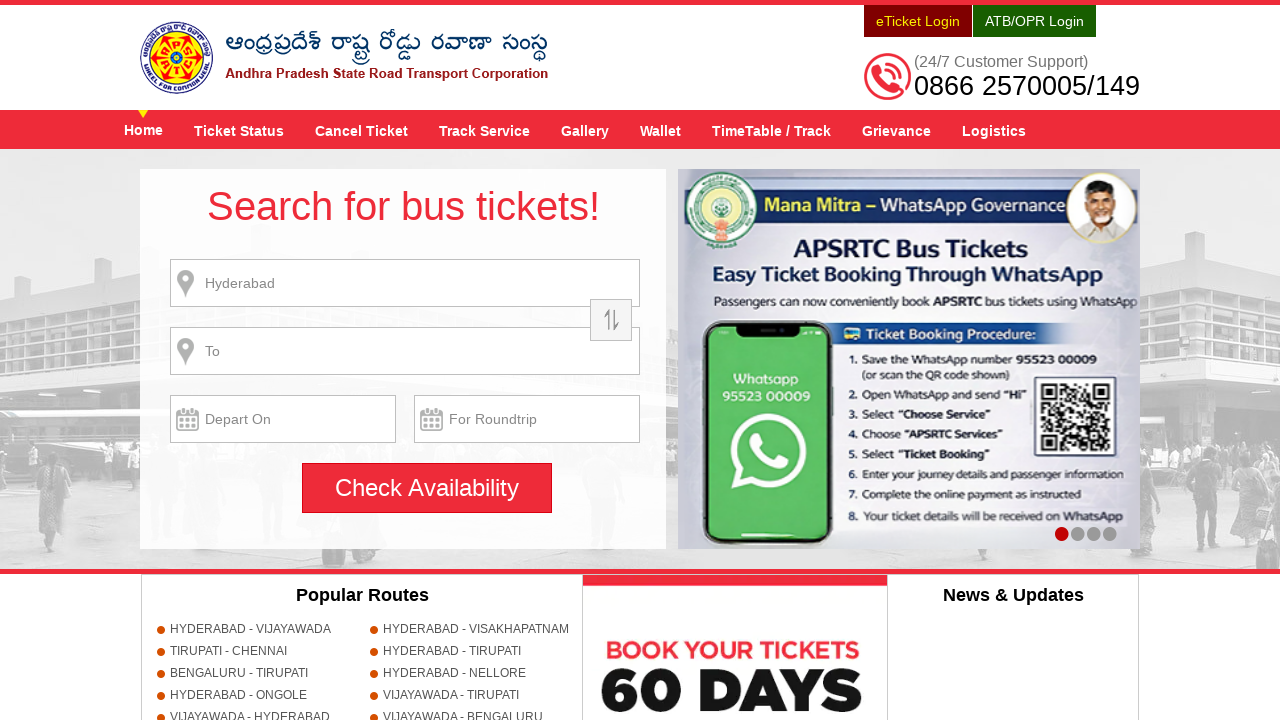

Navigated to DemoQA alerts page
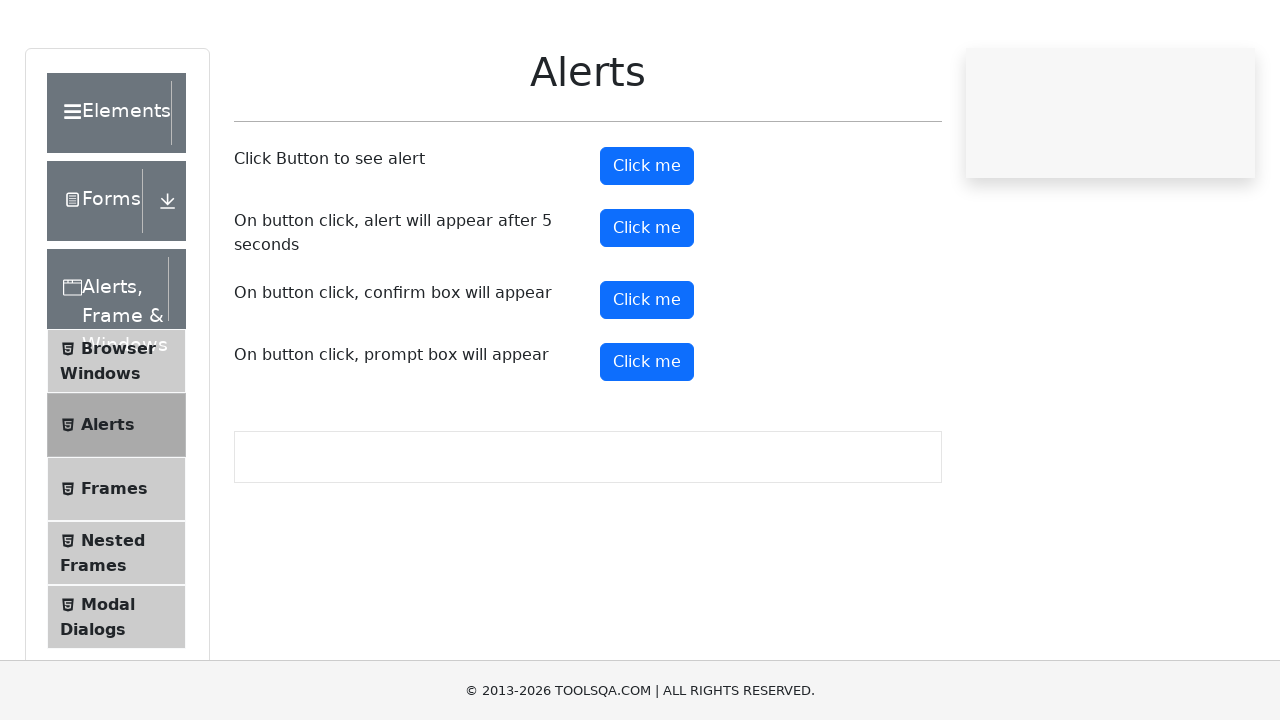

Set up dialog handler to dismiss alerts
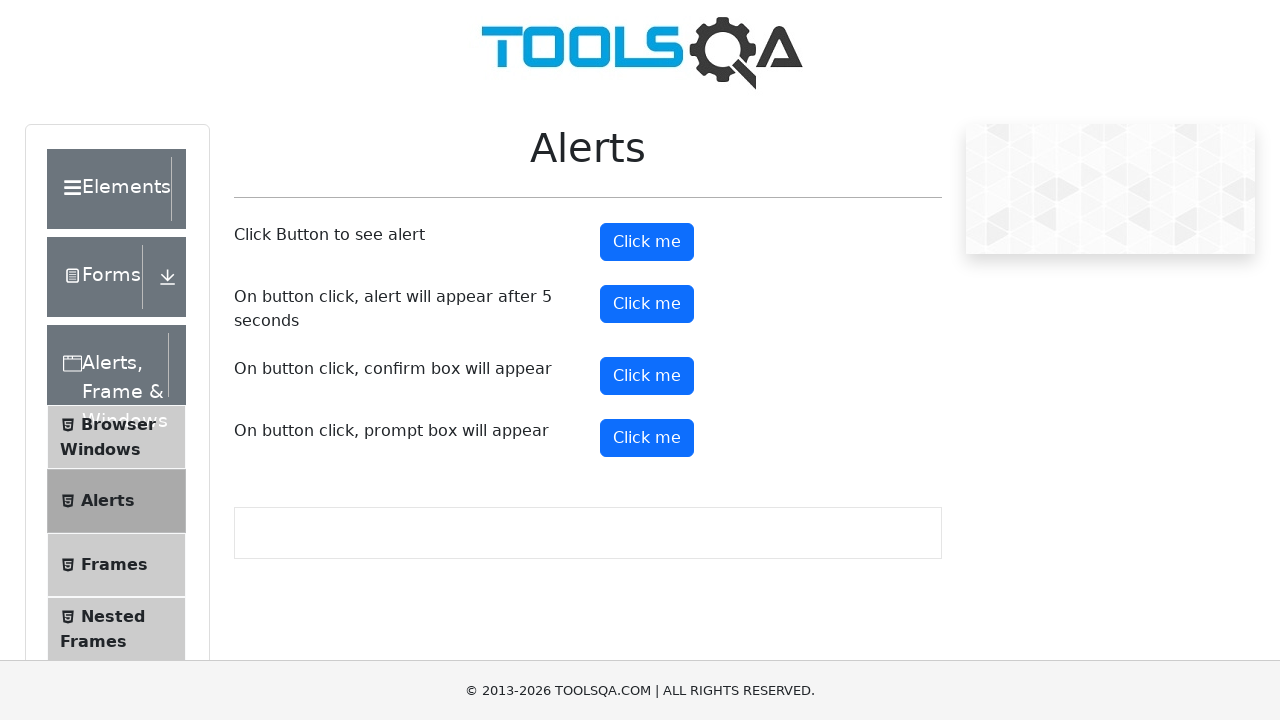

Clicked confirm button at (647, 376) on #confirmButton
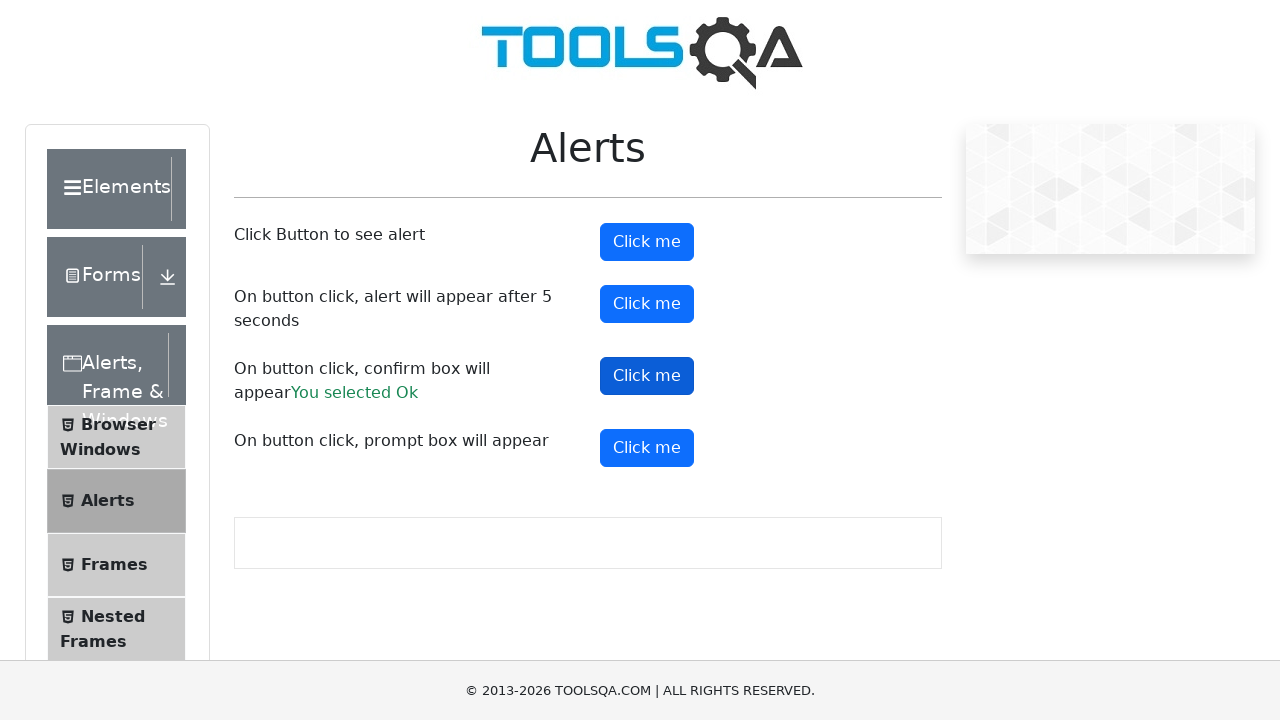

Waited 1 second for alert handling
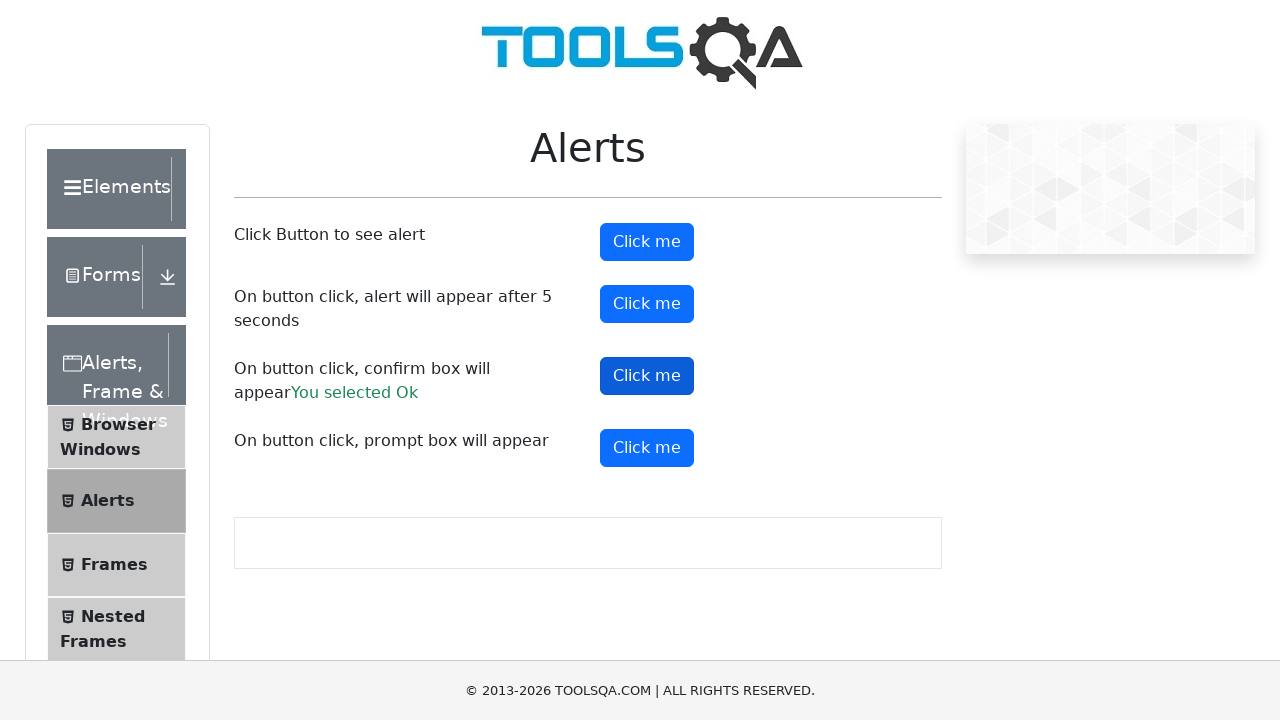

Navigated to DemoQA nested frames page
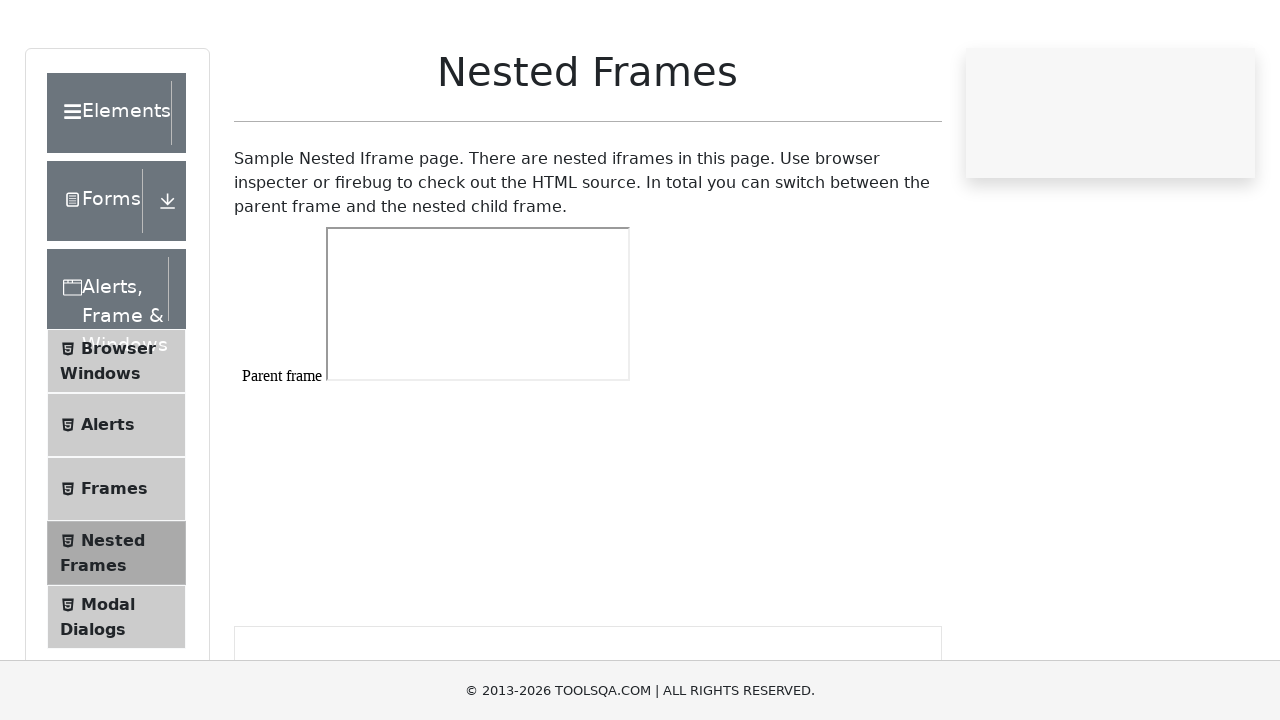

Waited for frame 1 to be visible
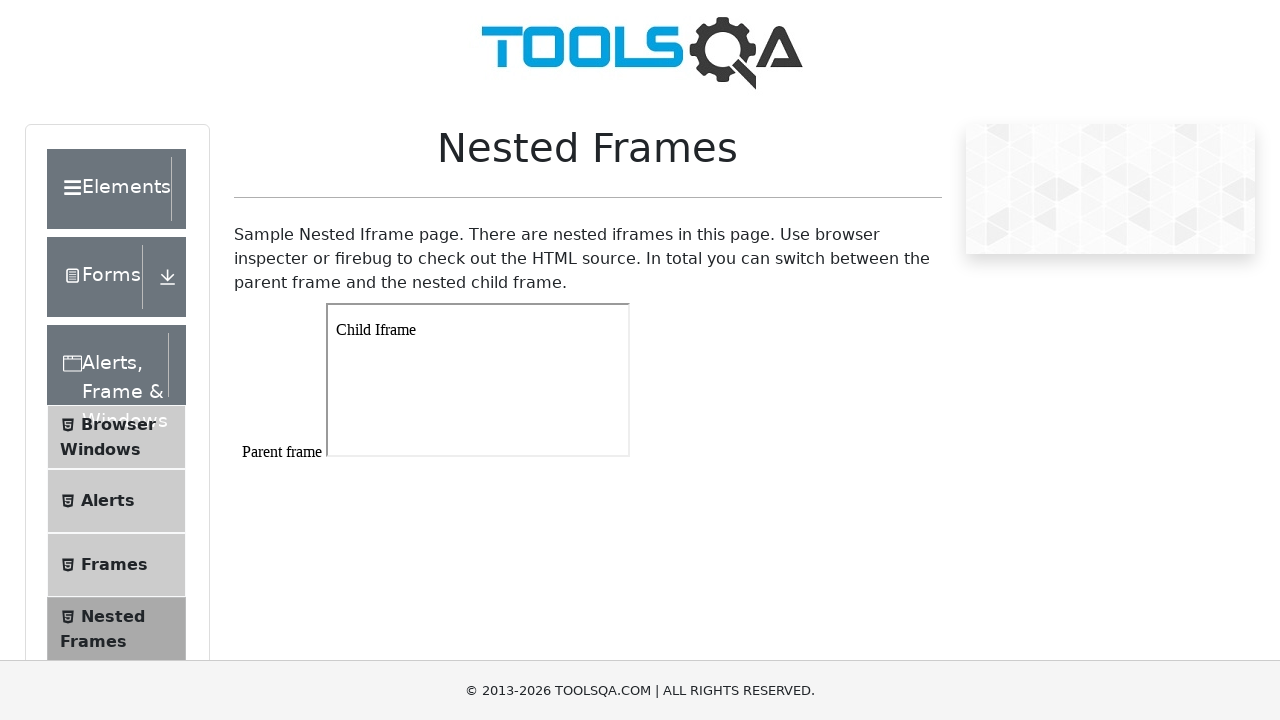

Printed Git2 checking message
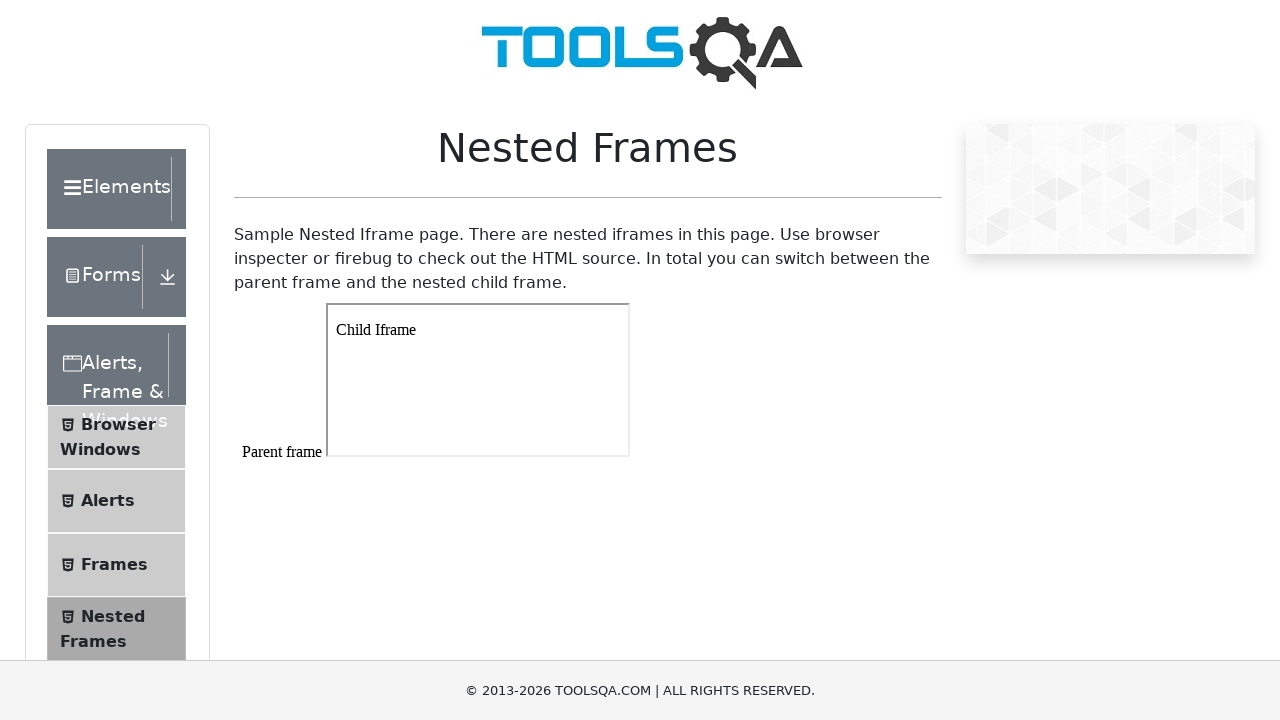

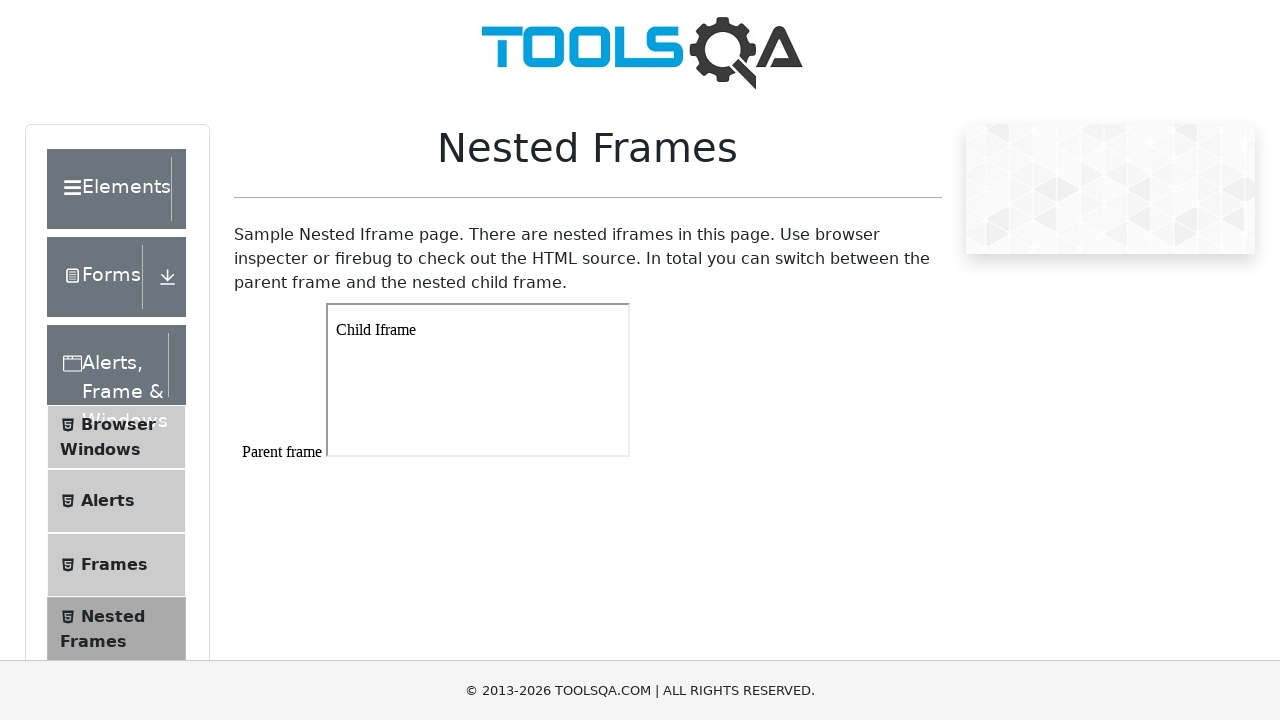